Tests search functionality on Jiumodiary book search site by entering a keyword and submitting the search form

Starting URL: https://www.jiumodiary.com

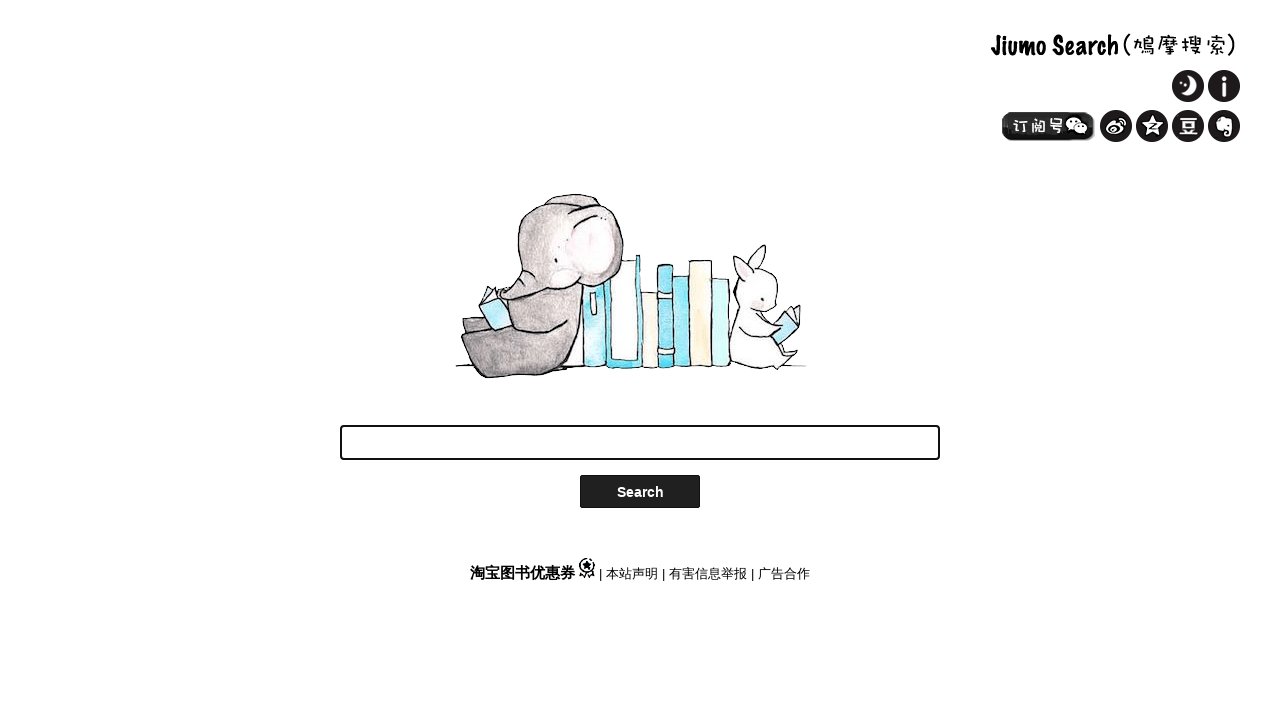

Filled search box with keyword 'Python编程' on #SearchWord
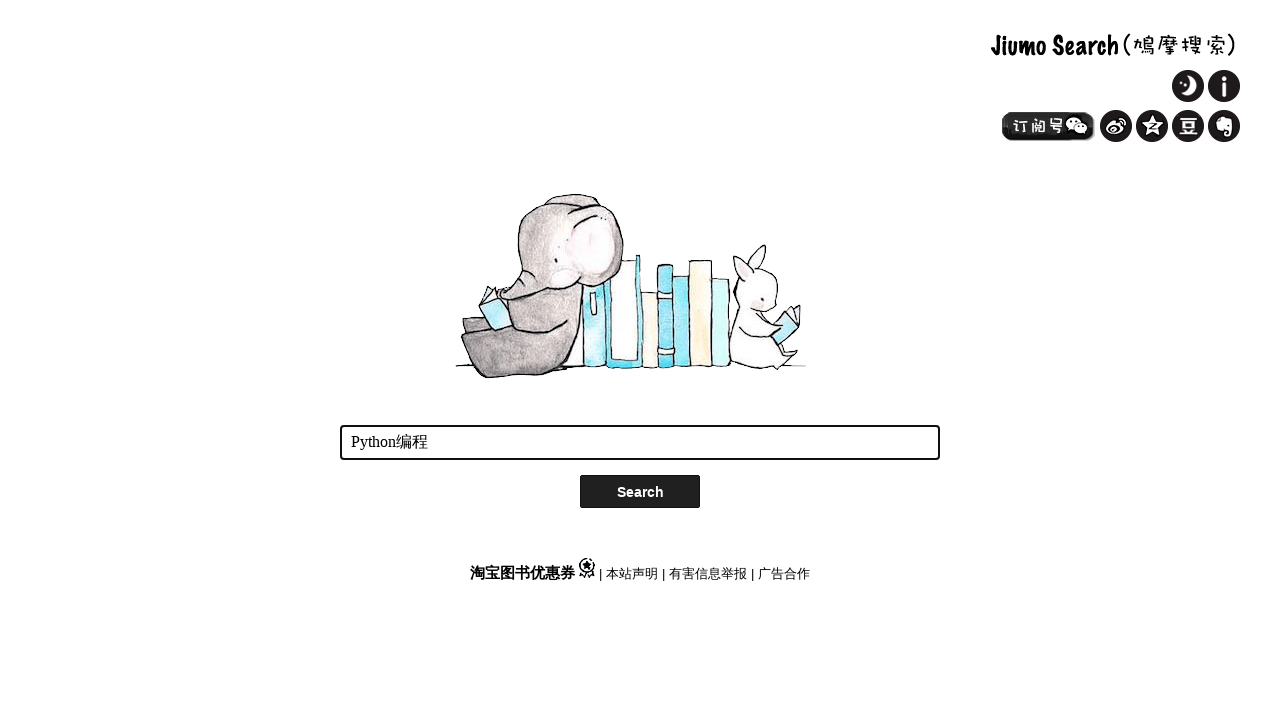

Pressed Enter to submit search form on #SearchWord
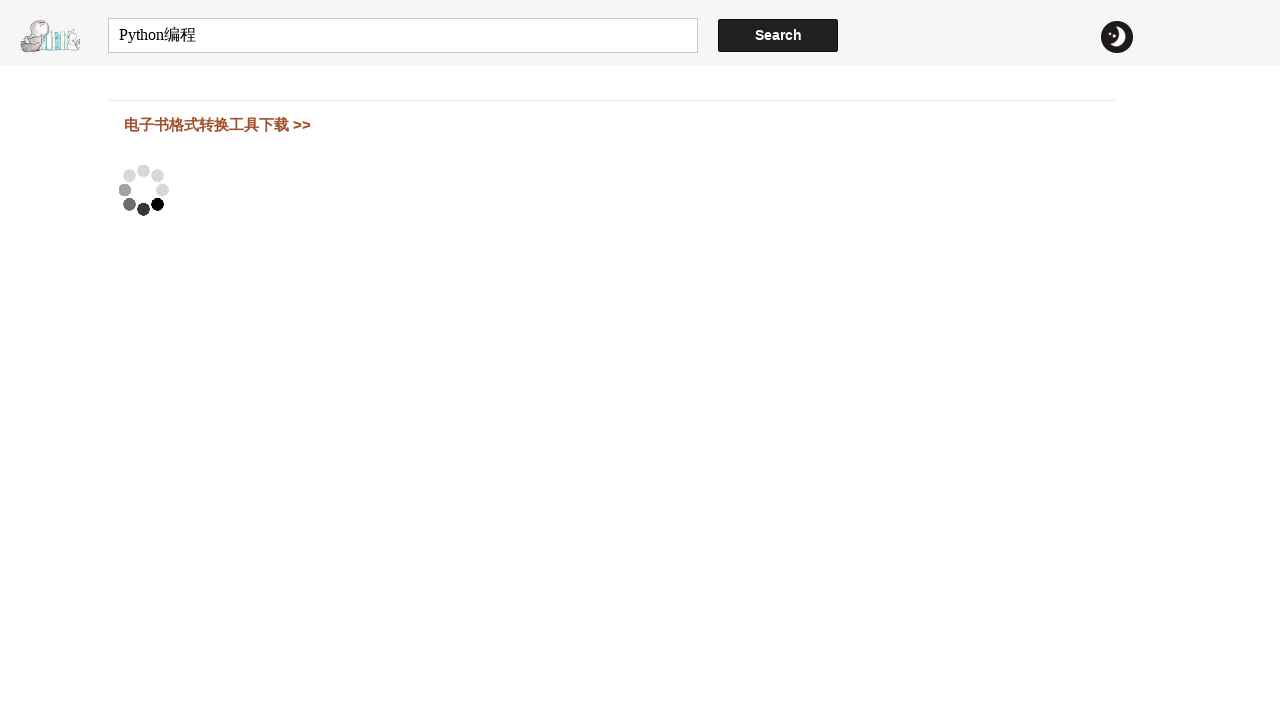

Search results loaded successfully
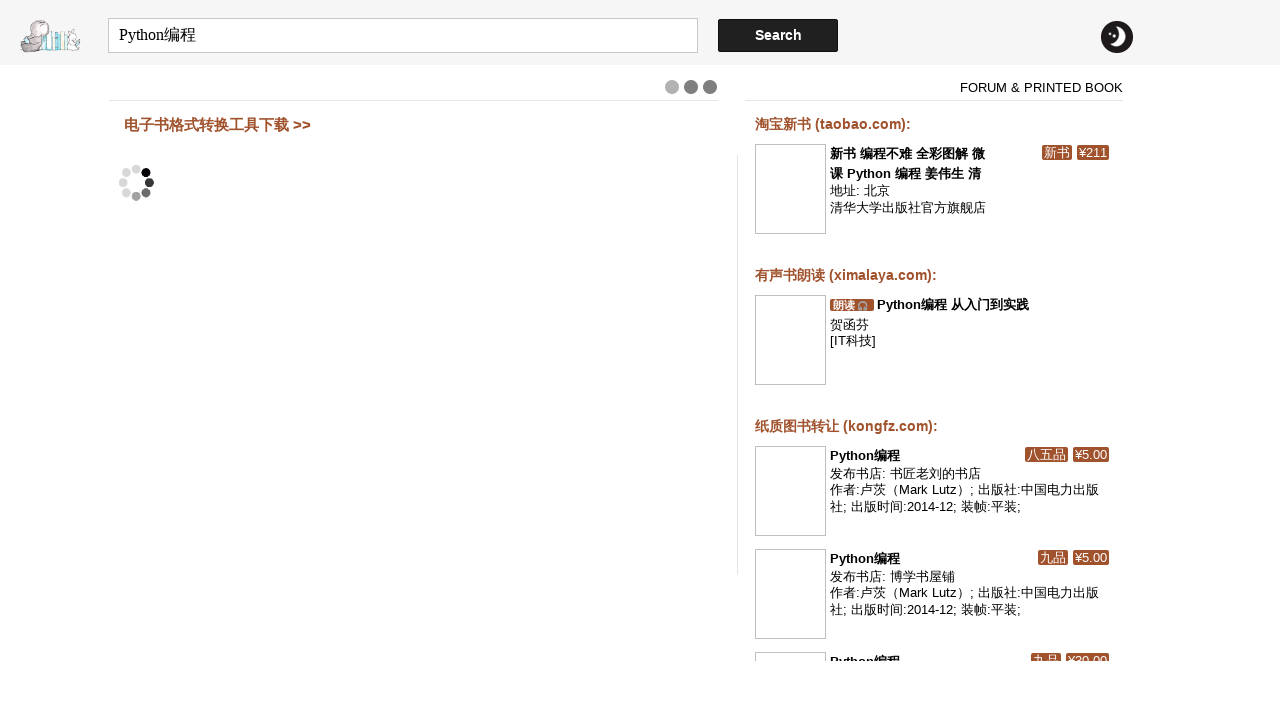

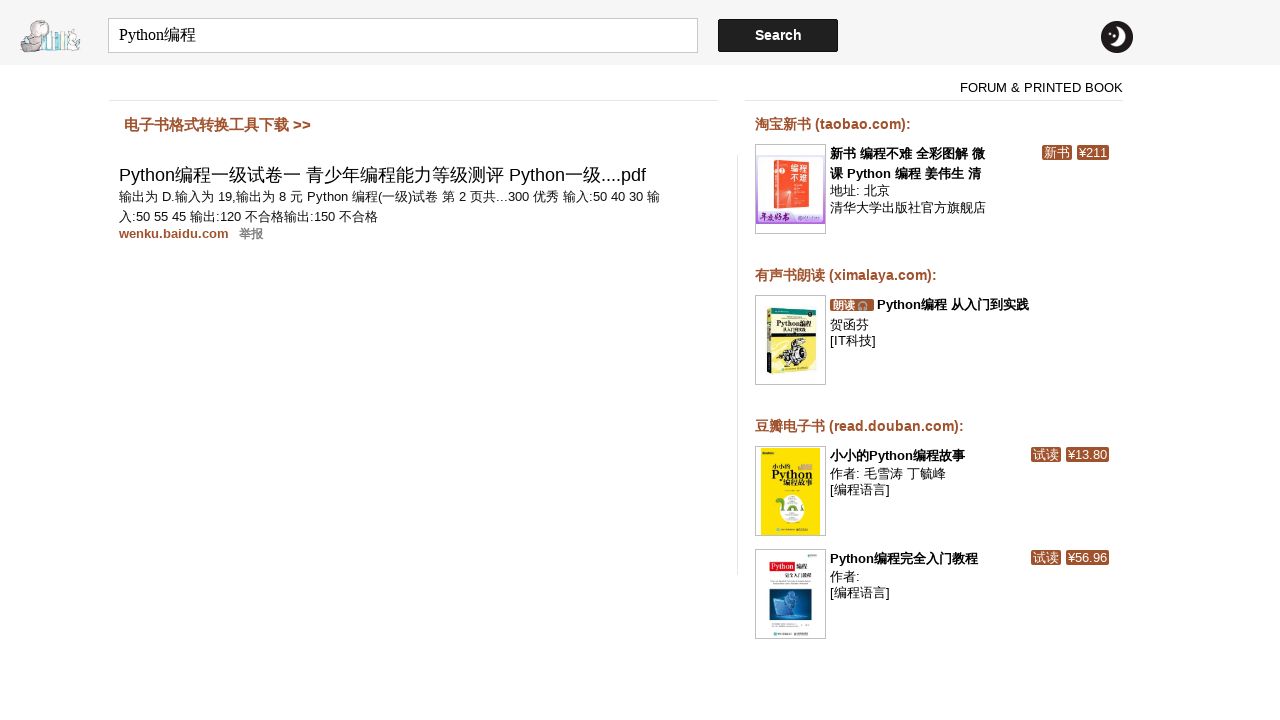